Navigates to the Harley-Davidson India homepage and verifies the page loads successfully.

Starting URL: https://www.harley-davidson.com/in/en/index.html

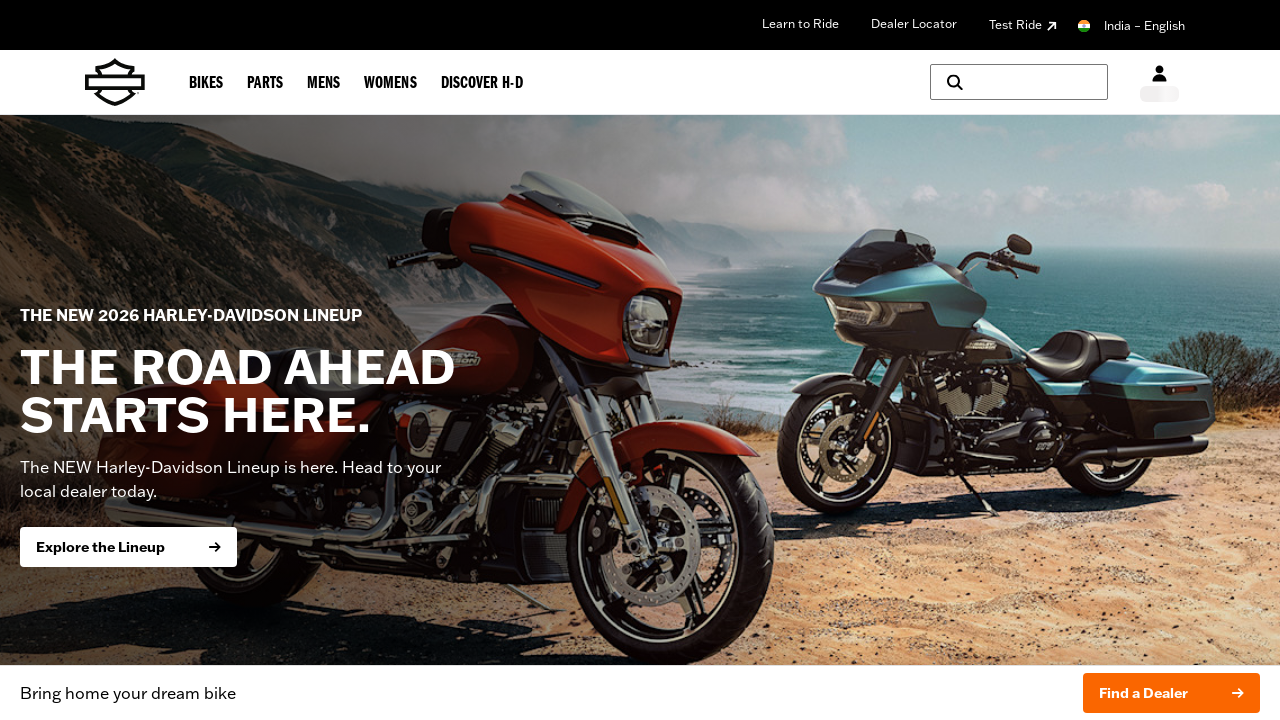

Waited for page to reach domcontentloaded state
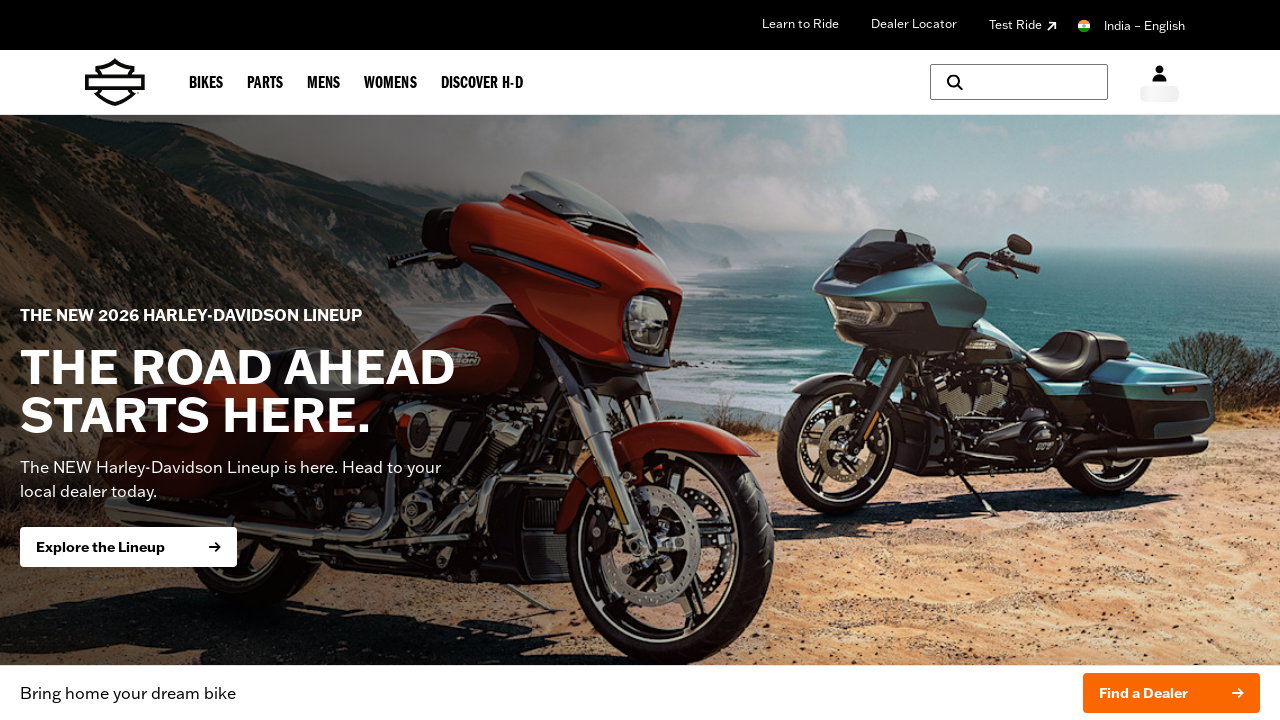

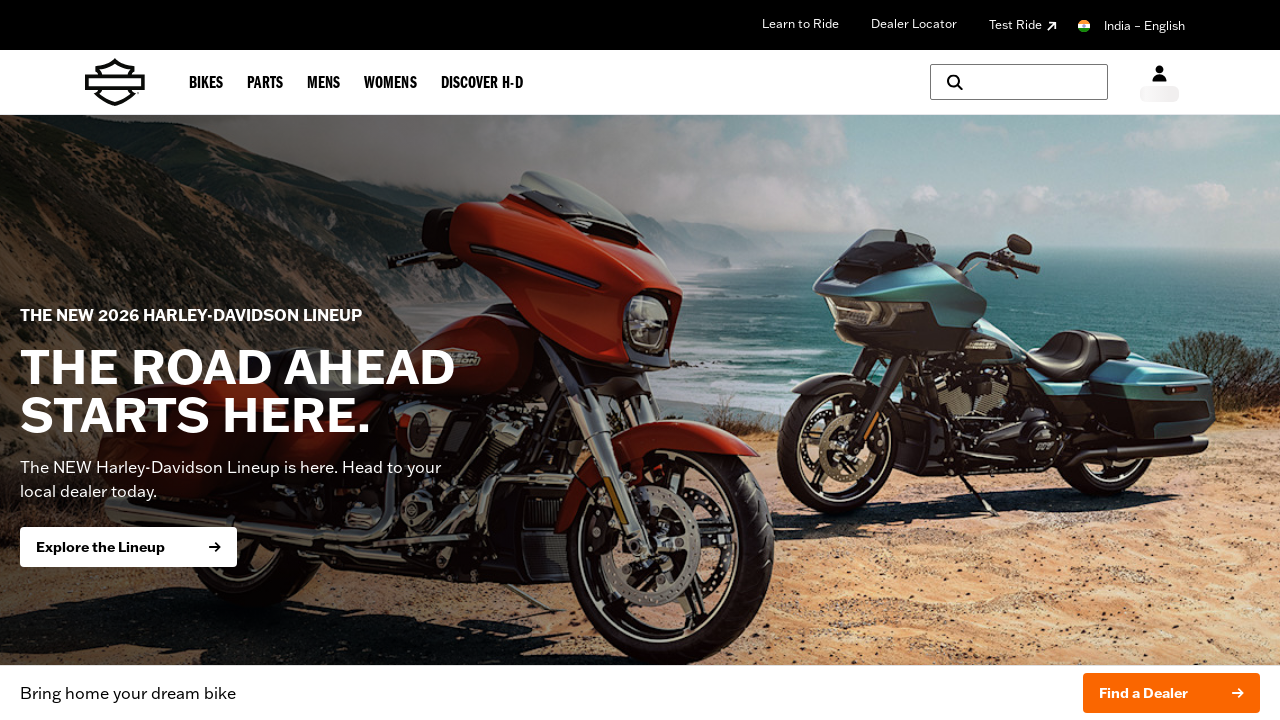